Tests simple JavaScript alert handling by clicking a button to trigger an alert, verifying the alert text, and accepting it

Starting URL: https://training-support.net/webelements/alerts

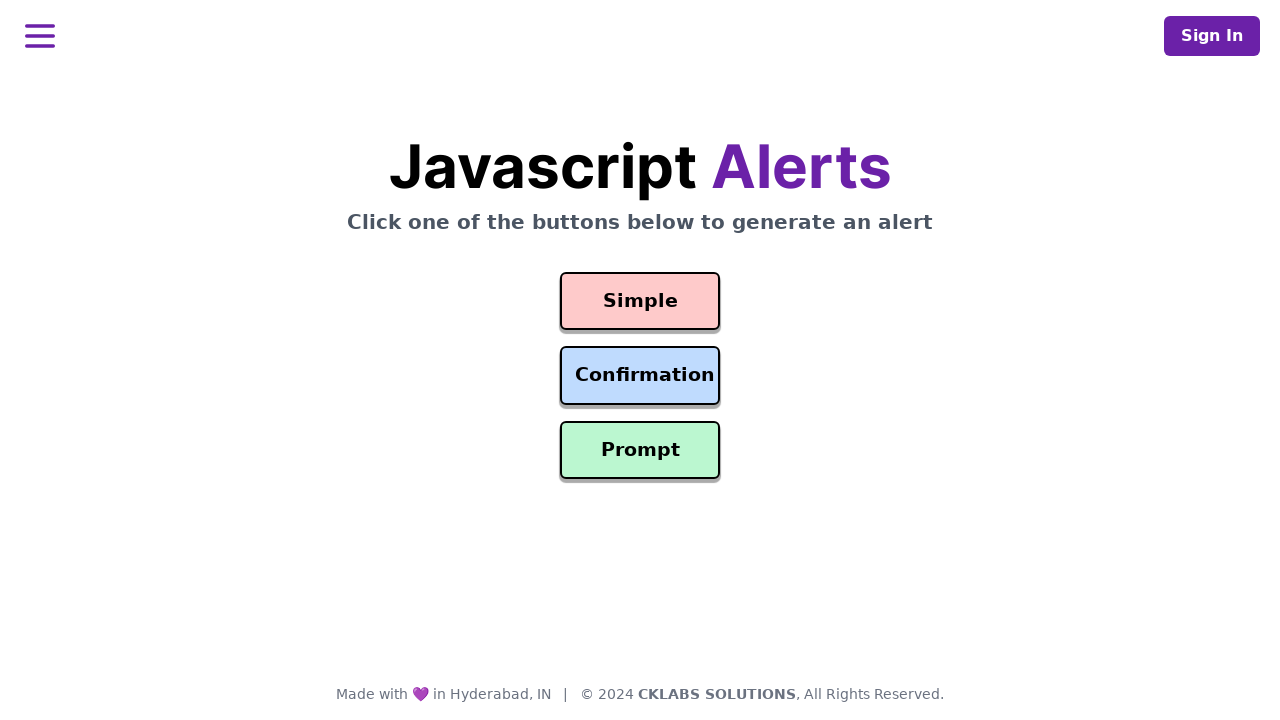

Clicked the button to trigger simple alert at (640, 301) on #simple
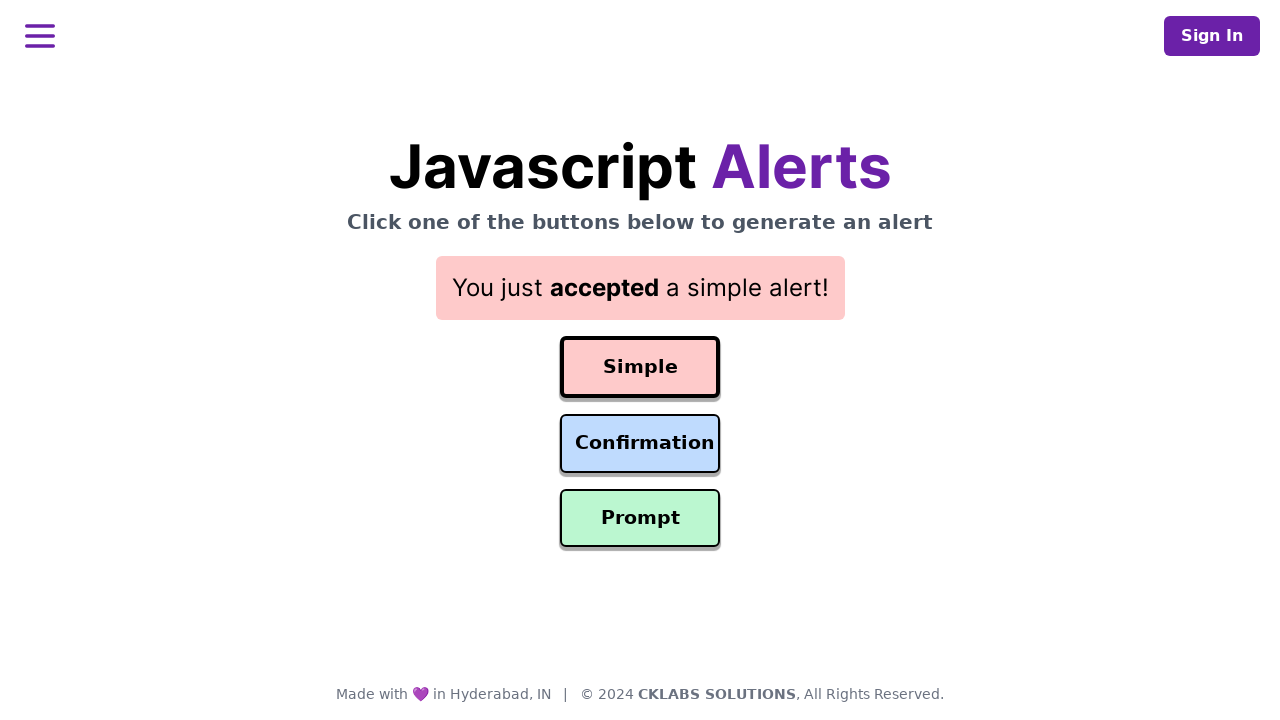

Set up alert handler to accept dialog
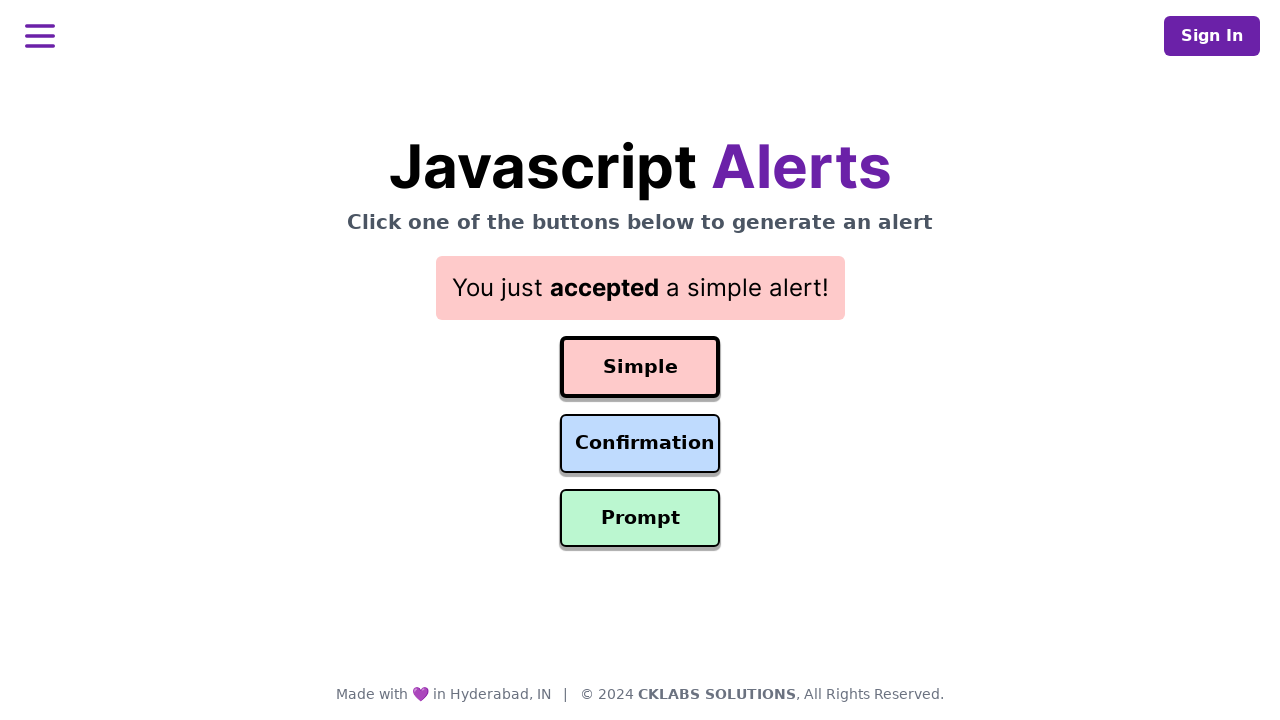

Waited for alert to be processed and accepted
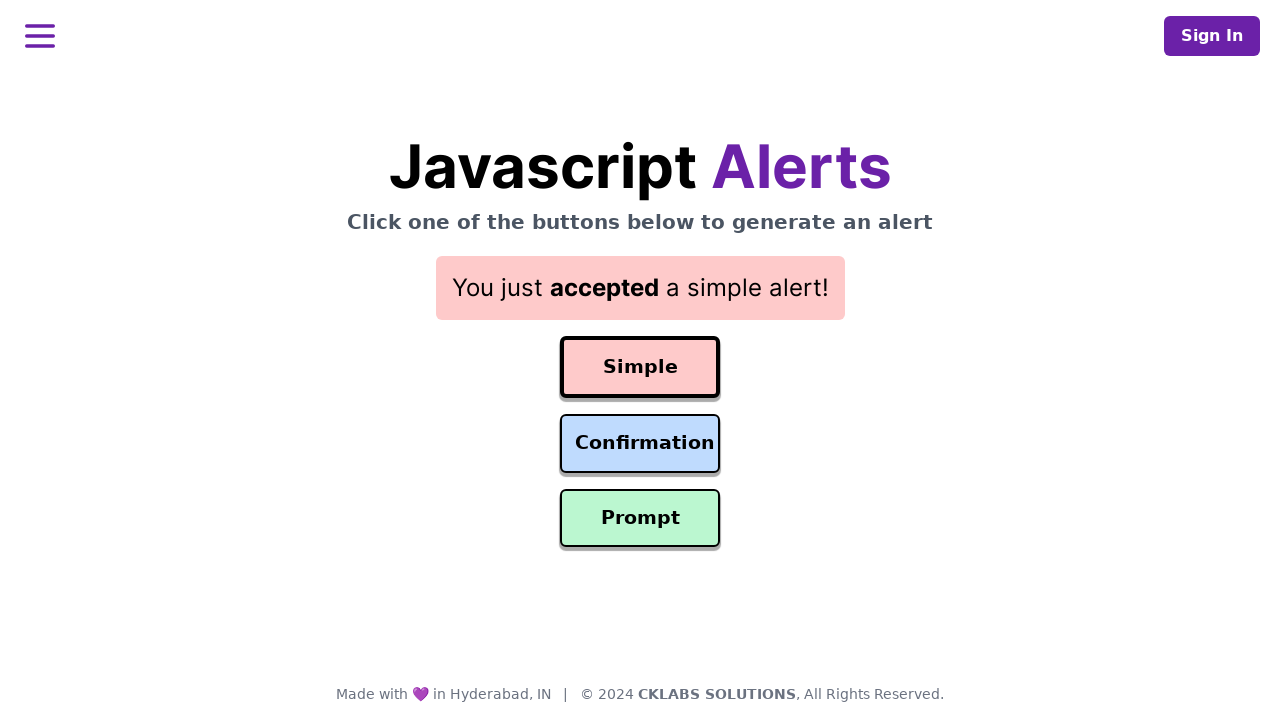

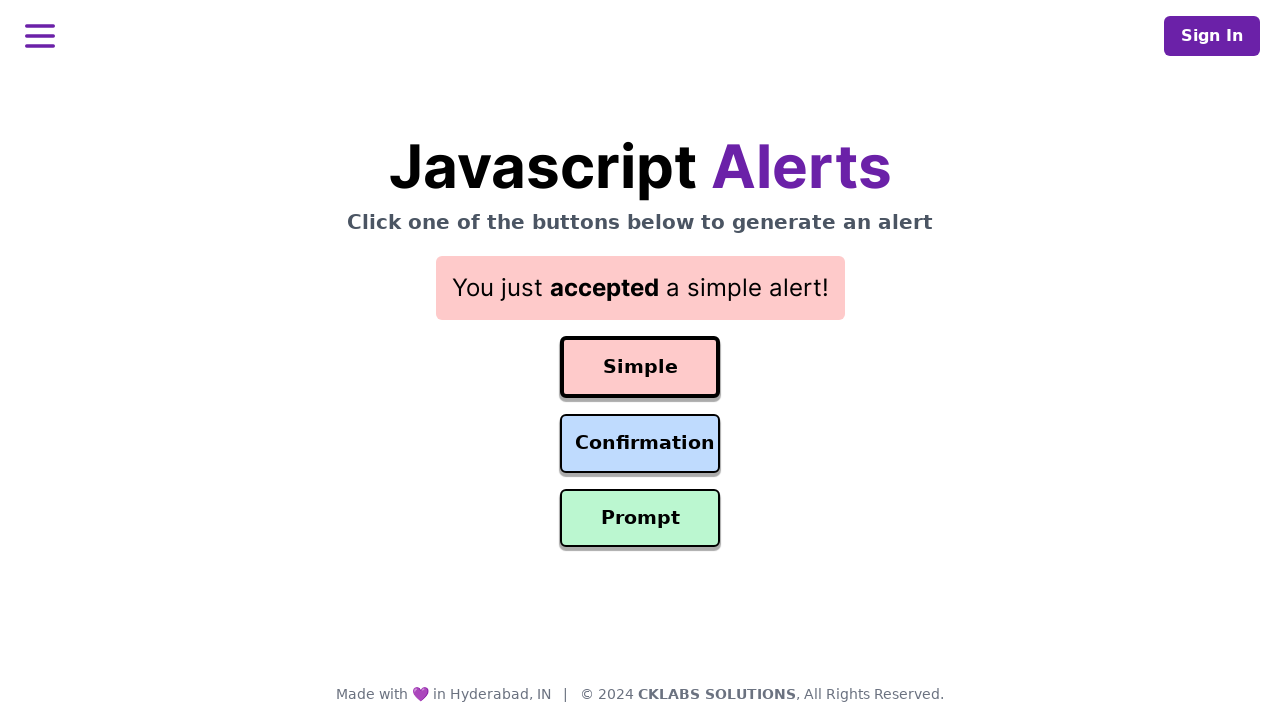